Tests radio button behavior, verifying that selecting one radio button deselects others in the group

Starting URL: https://www.selenium.dev/selenium/web/web-form.html

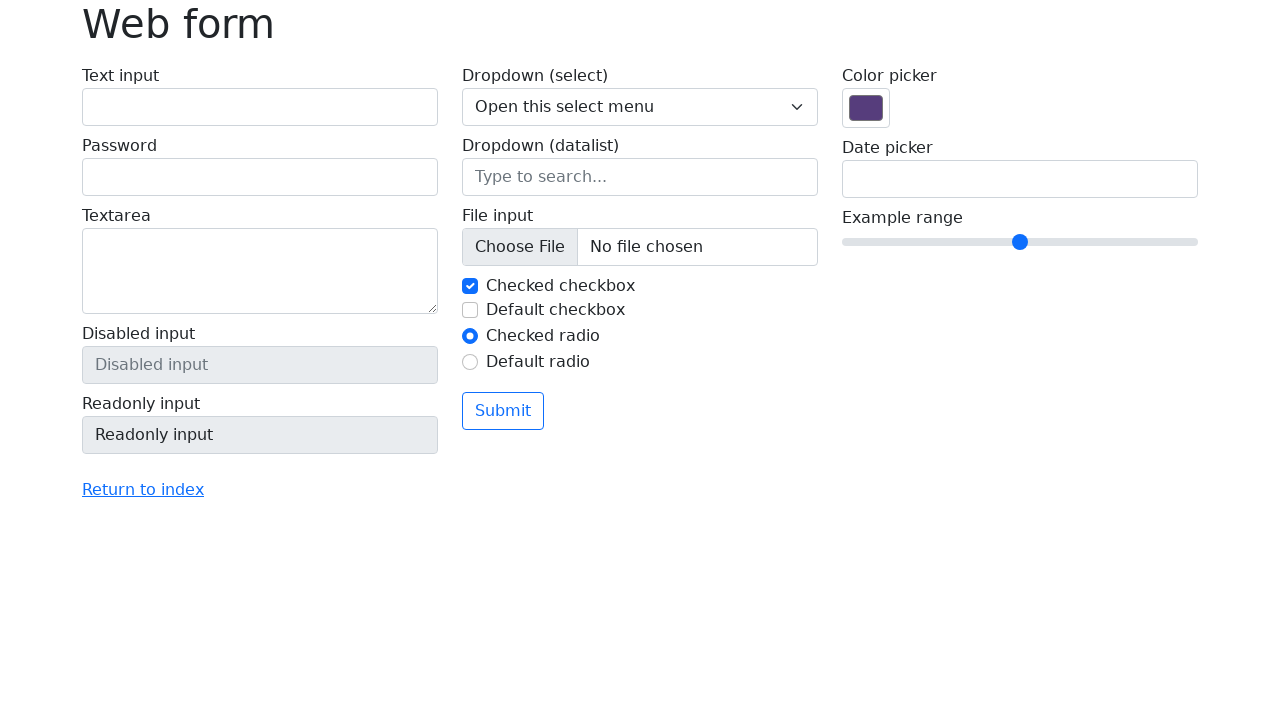

Navigated to Selenium web form test page
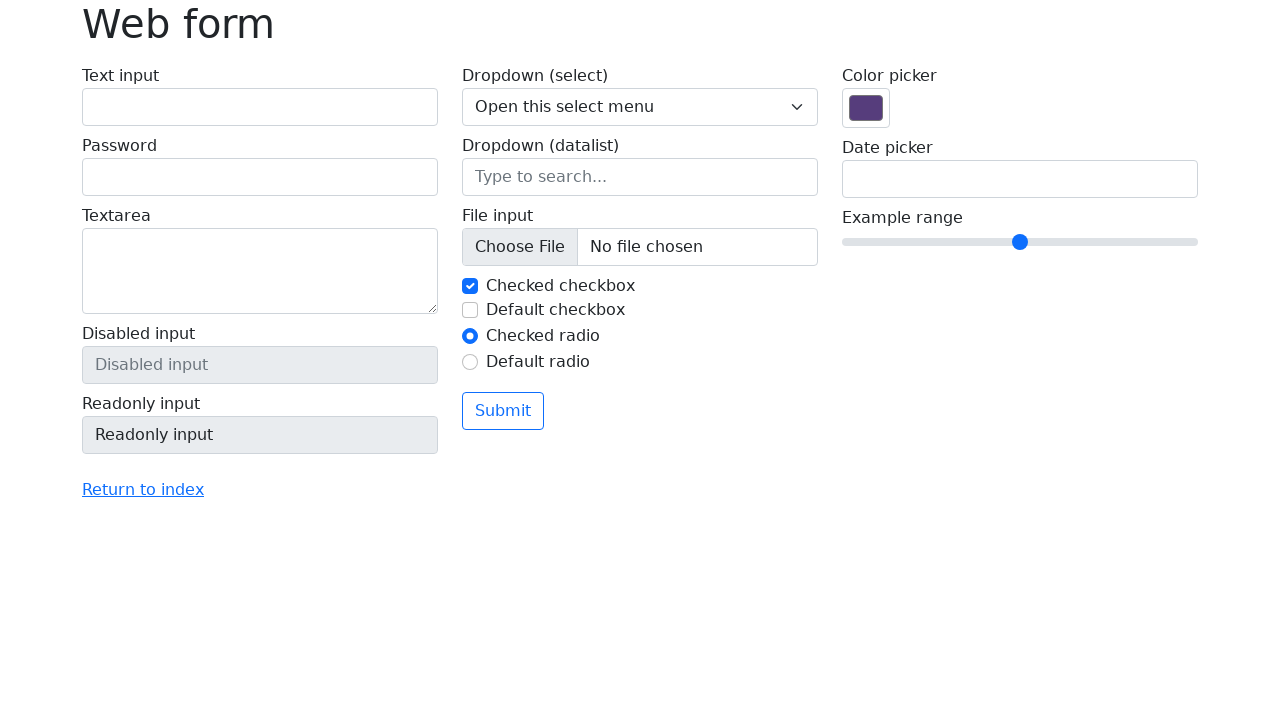

Located first radio button element (#my-radio-1)
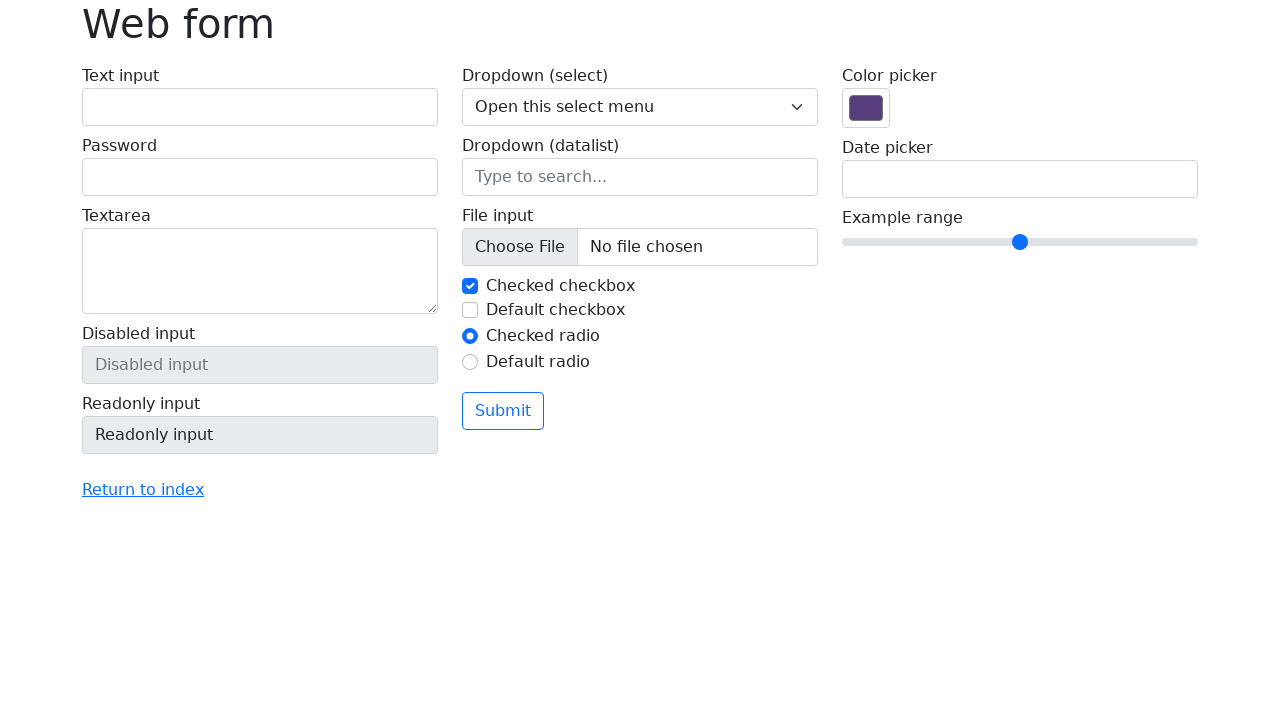

Located second radio button element (#my-radio-2)
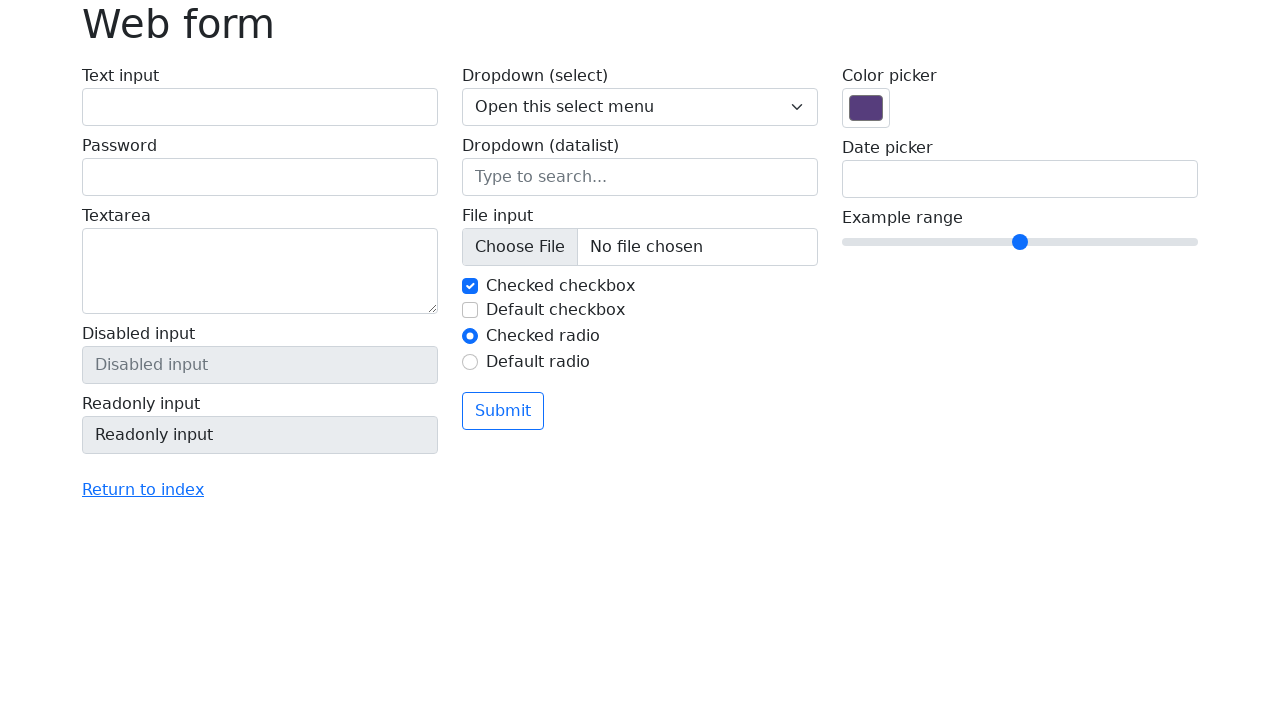

Verified that first radio button is initially checked
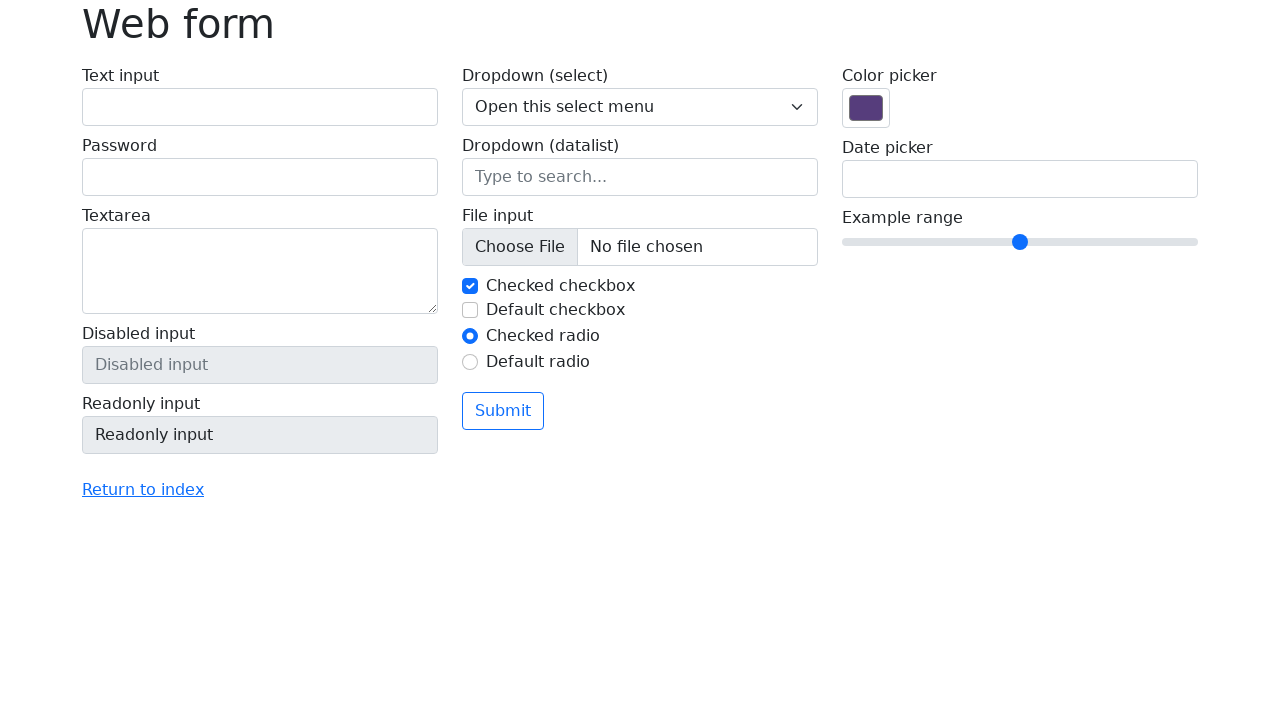

Verified that second radio button is initially unchecked
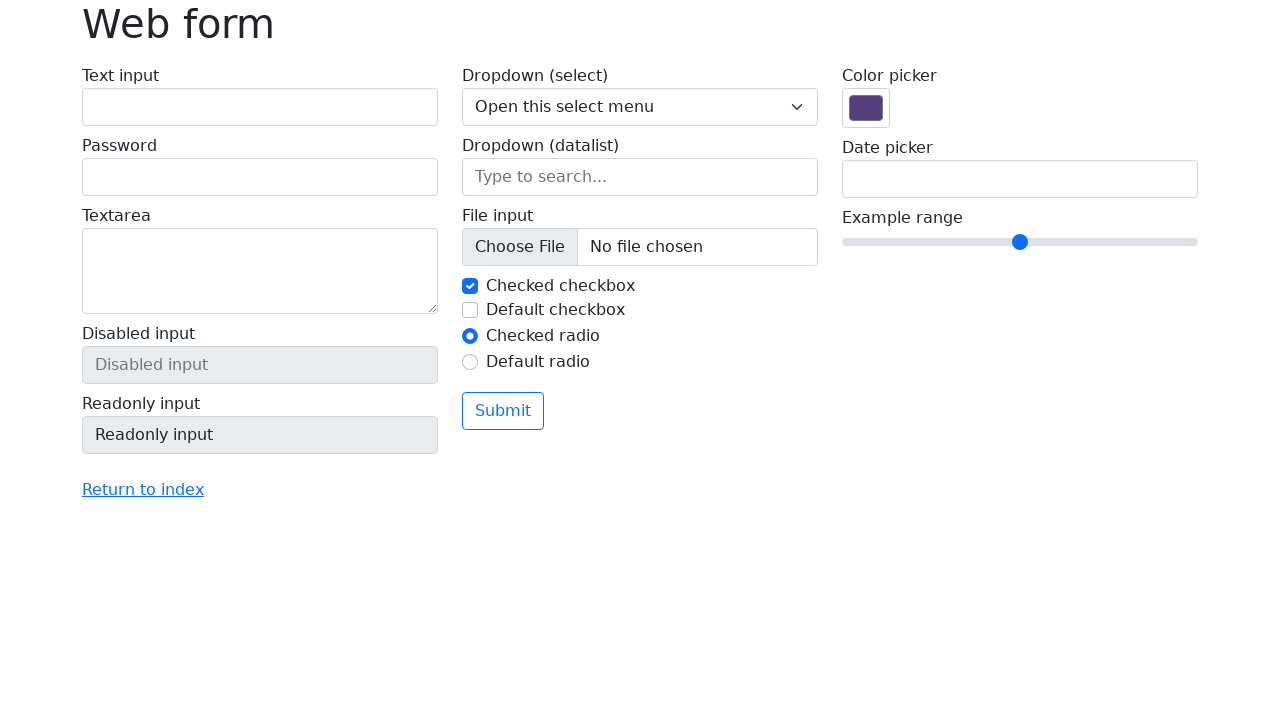

Clicked the second radio button to select it at (470, 362) on #my-radio-2
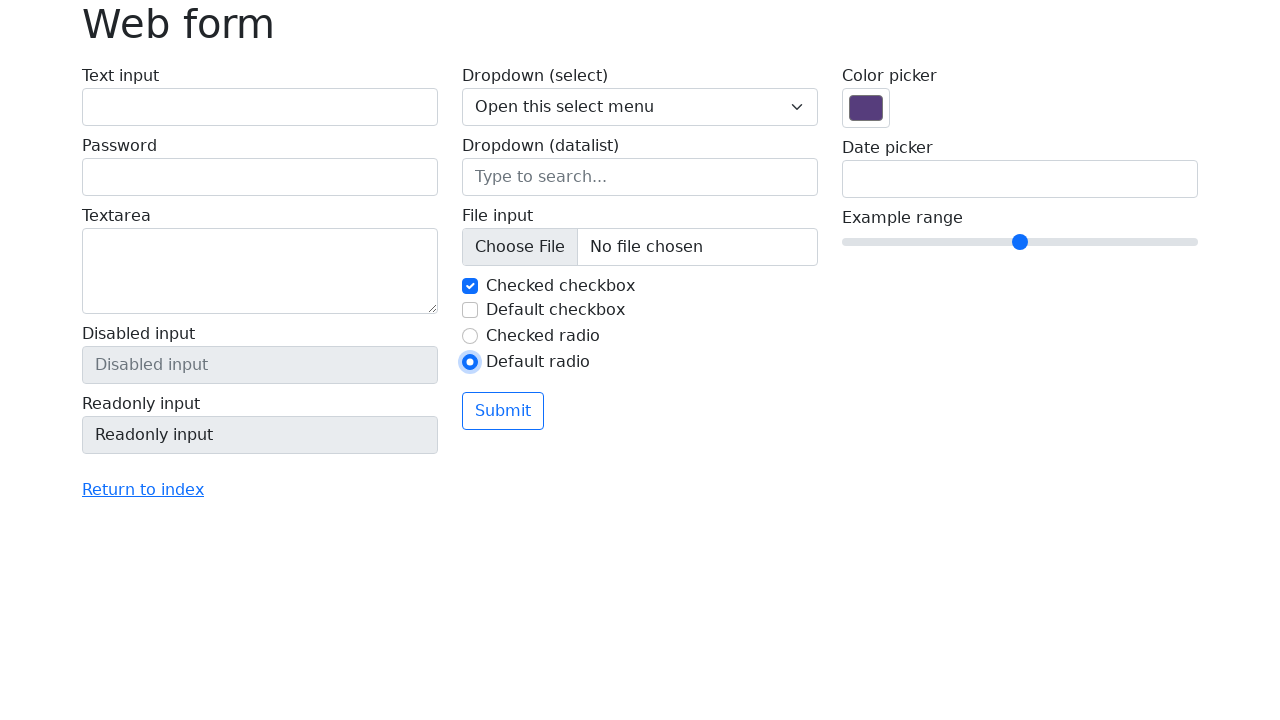

Verified that first radio button is now unchecked after clicking second button
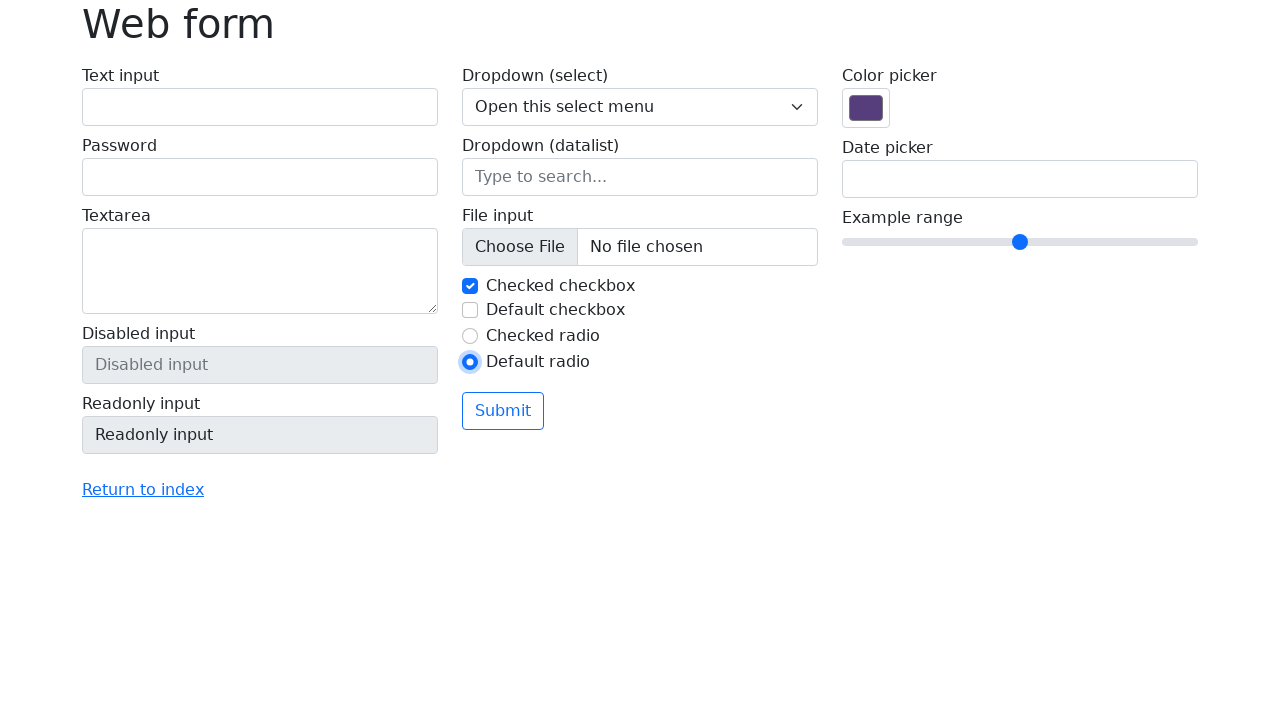

Verified that second radio button is now checked
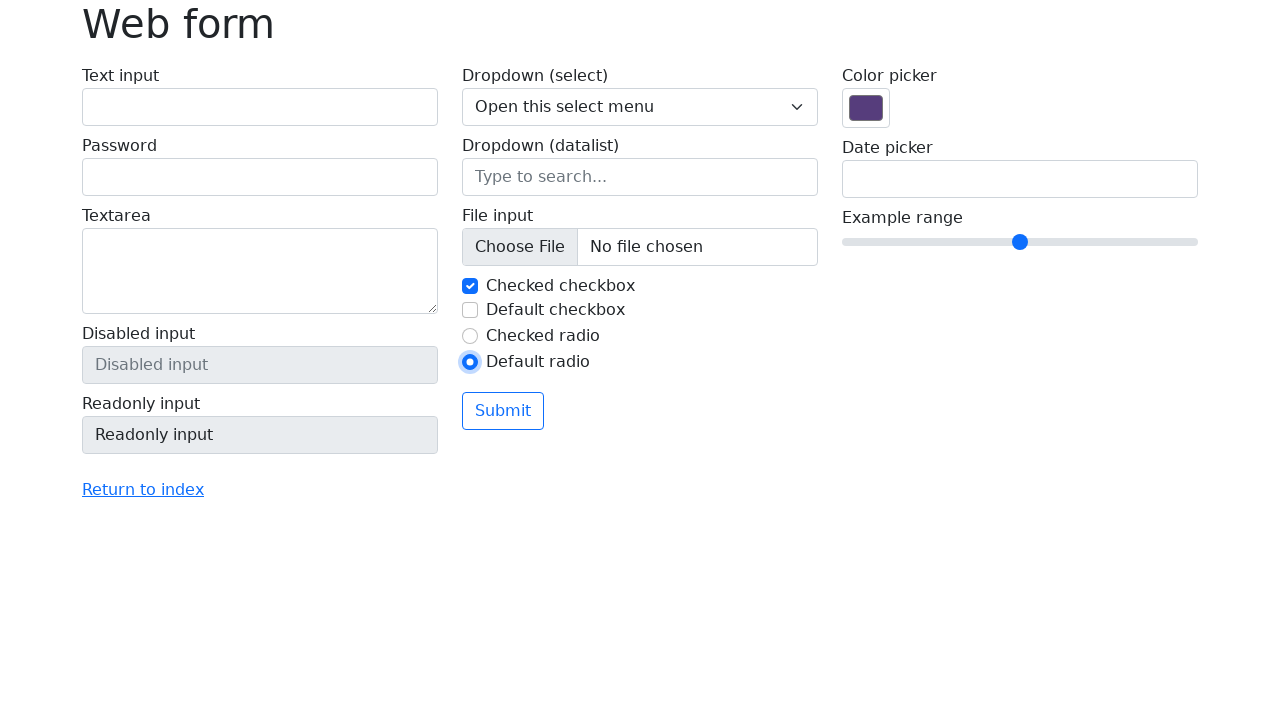

Clicked the first radio button to select it again at (470, 336) on #my-radio-1
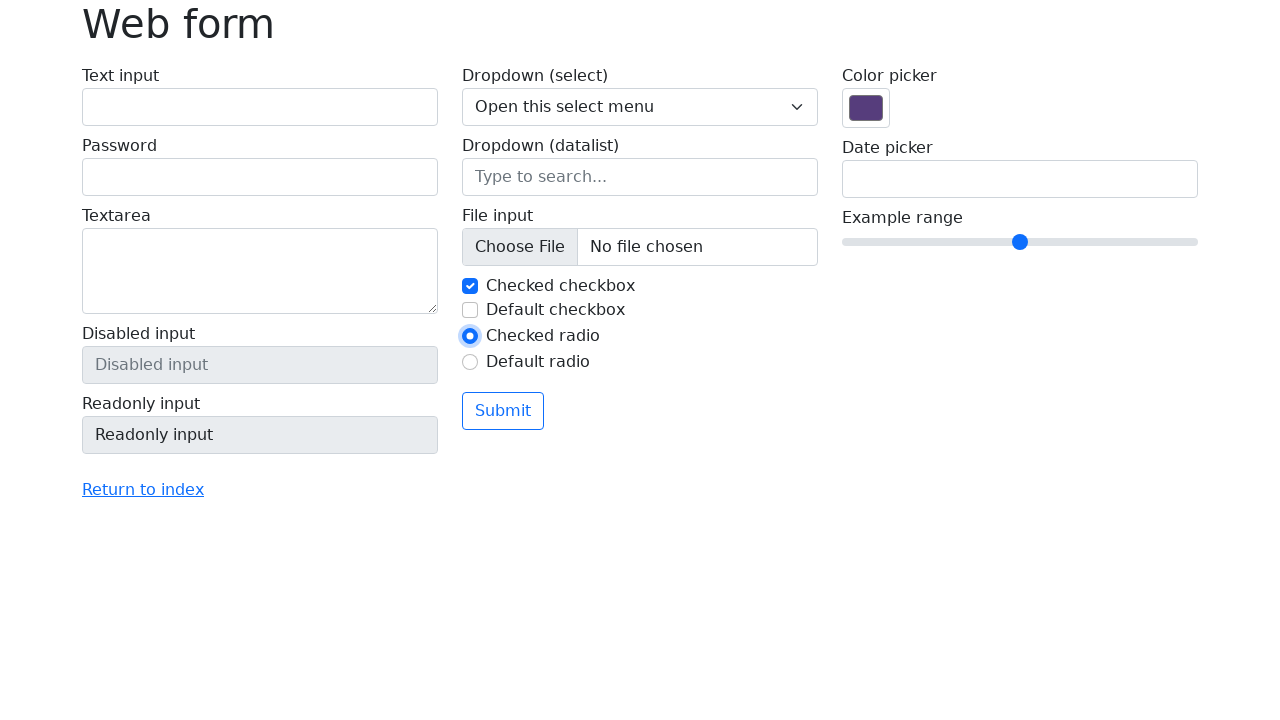

Verified that first radio button is now checked again
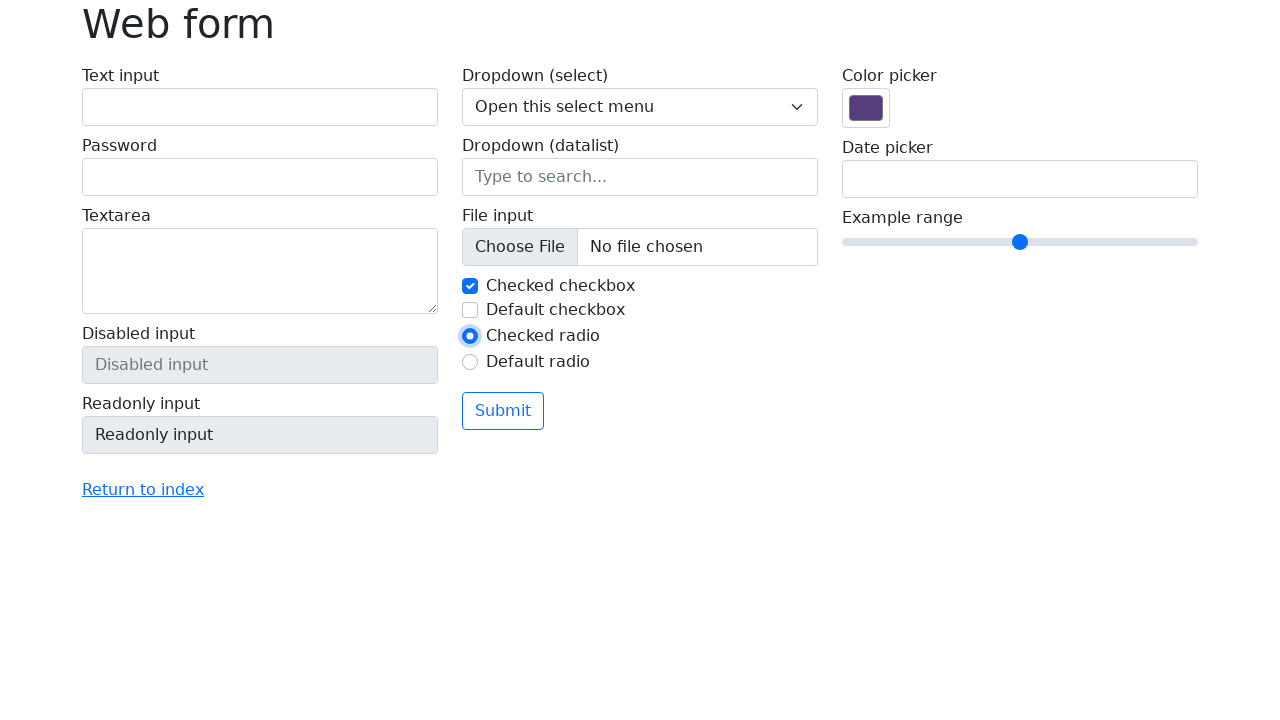

Verified that second radio button is now unchecked
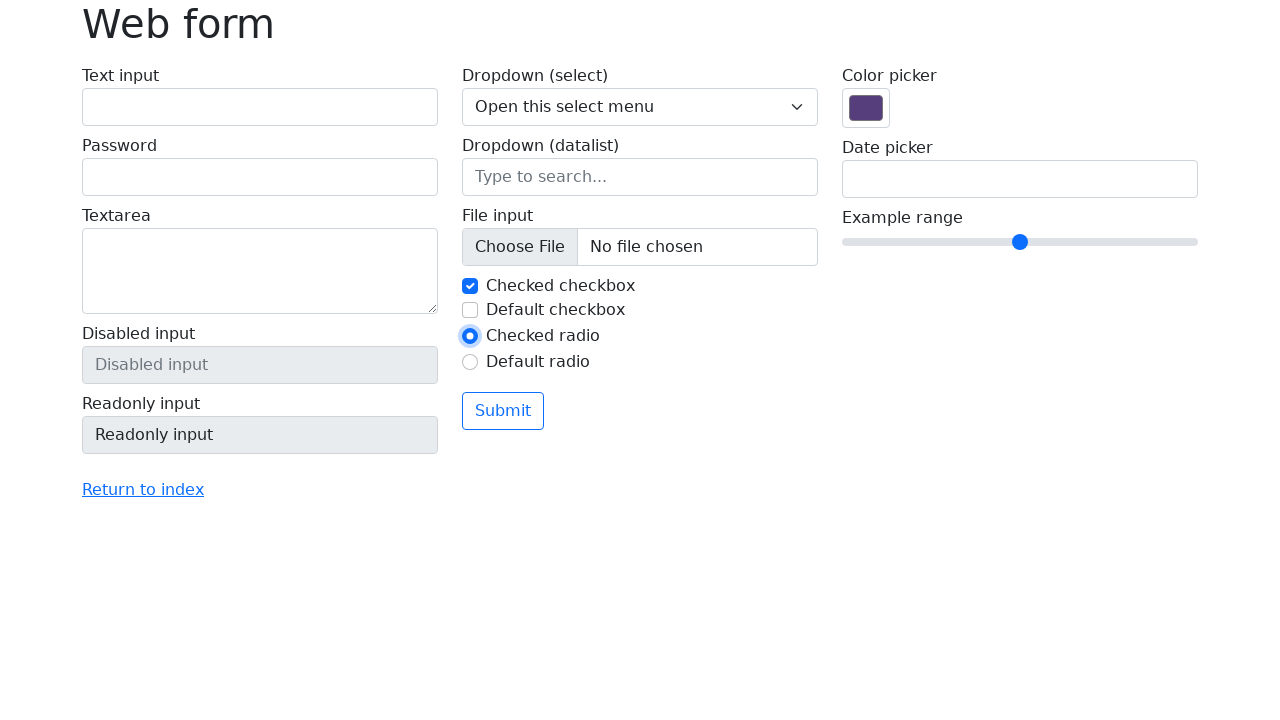

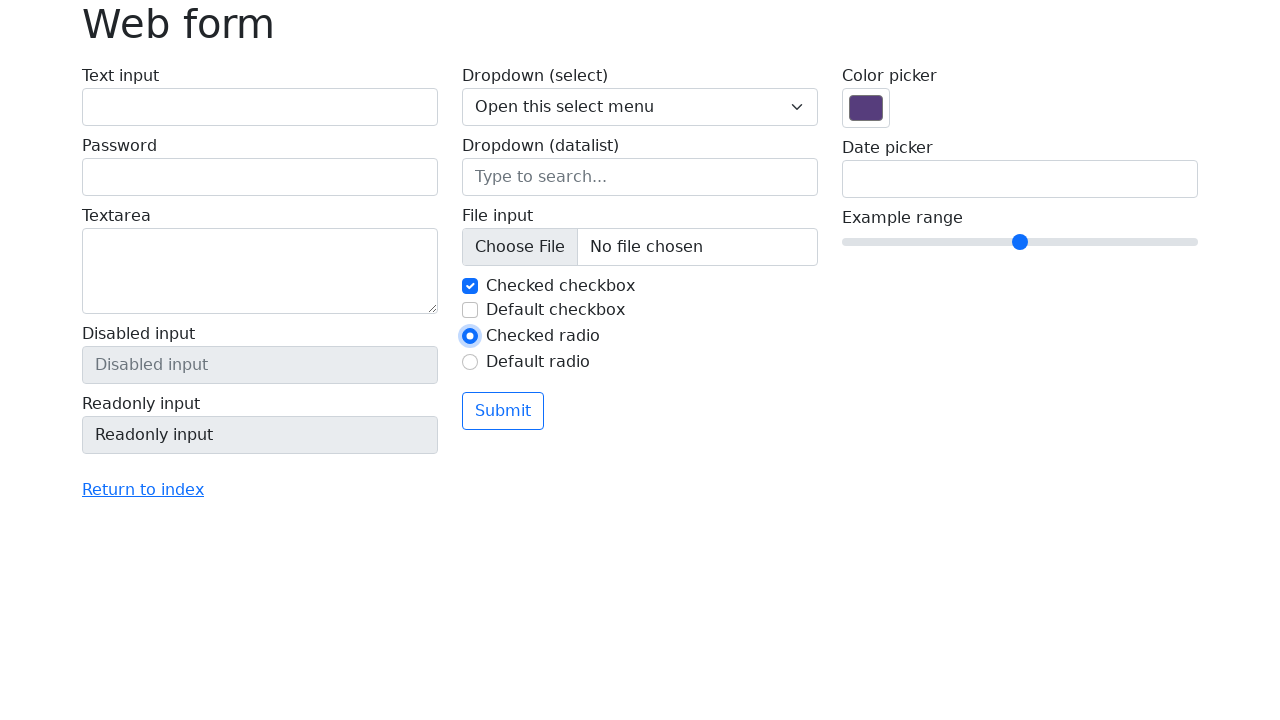